Tests JavaScript executor functionality by navigating to jQuery API documentation, switching to an iframe, double-clicking on a blue square element, scrolling the page, typing in a search box, and clicking on a book image element.

Starting URL: https://api.jquery.com/dblclick/

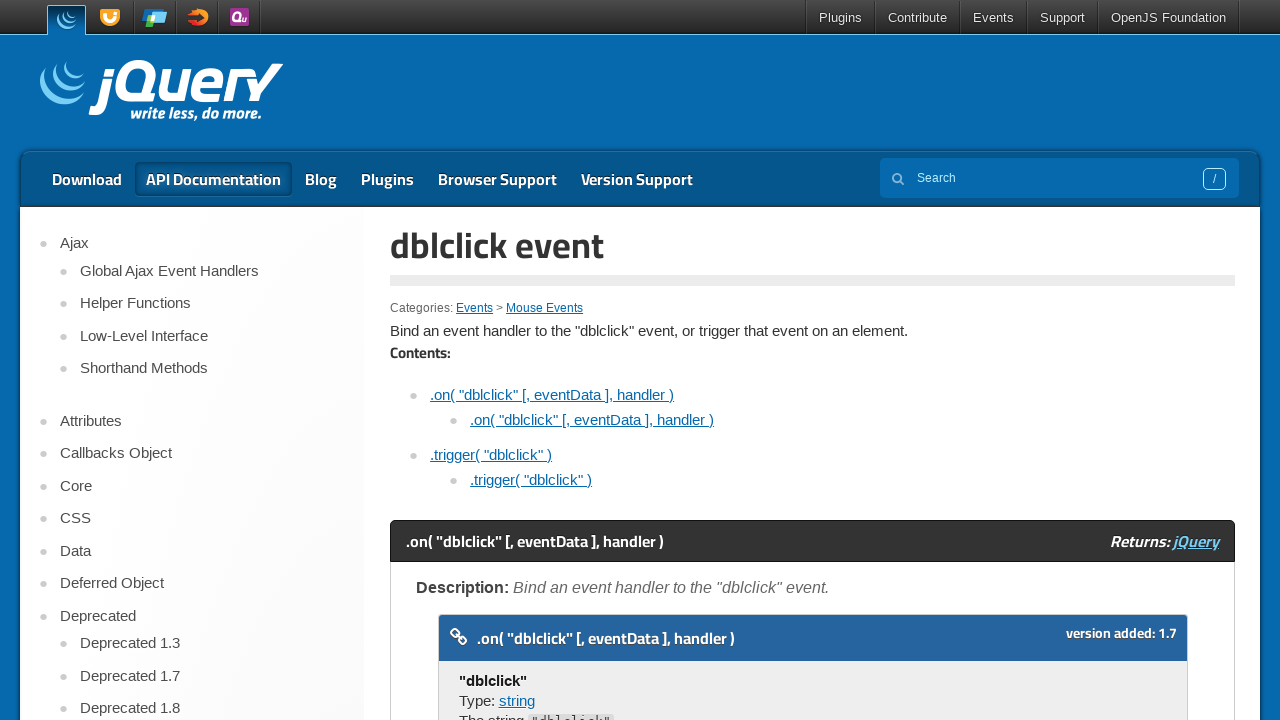

Located first iframe on the page
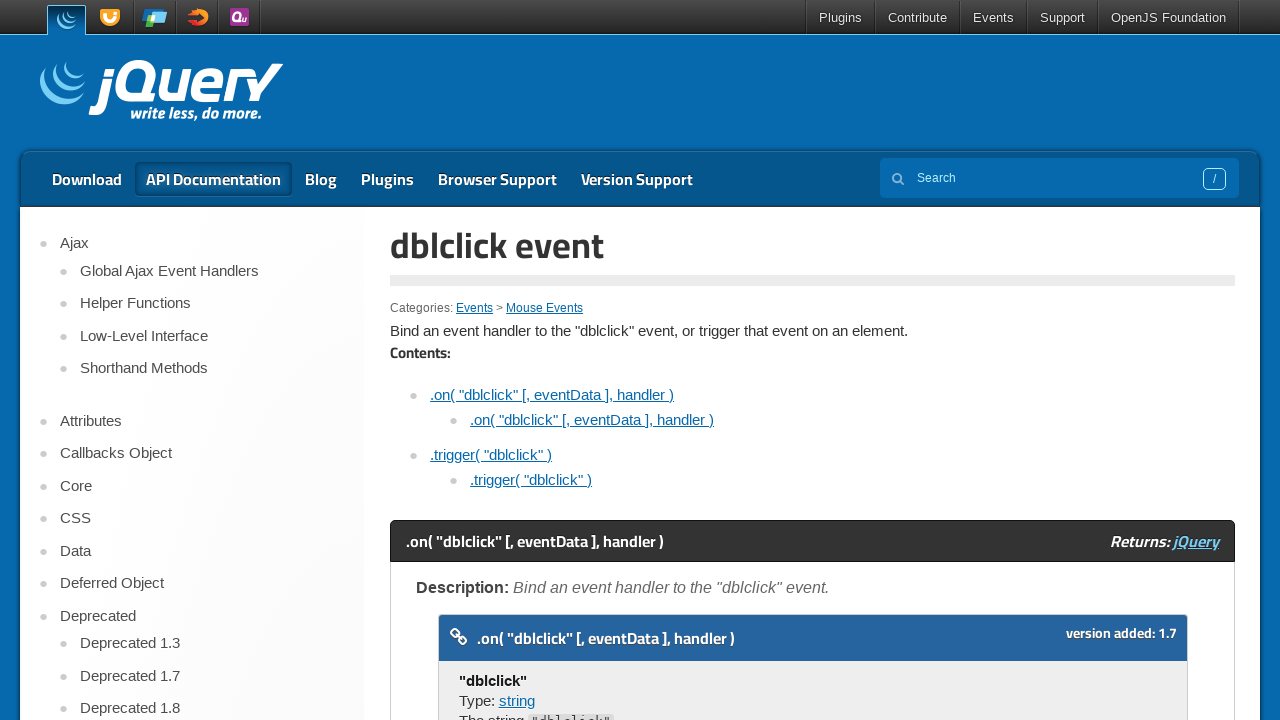

Located double-click target element (blue square) within iframe
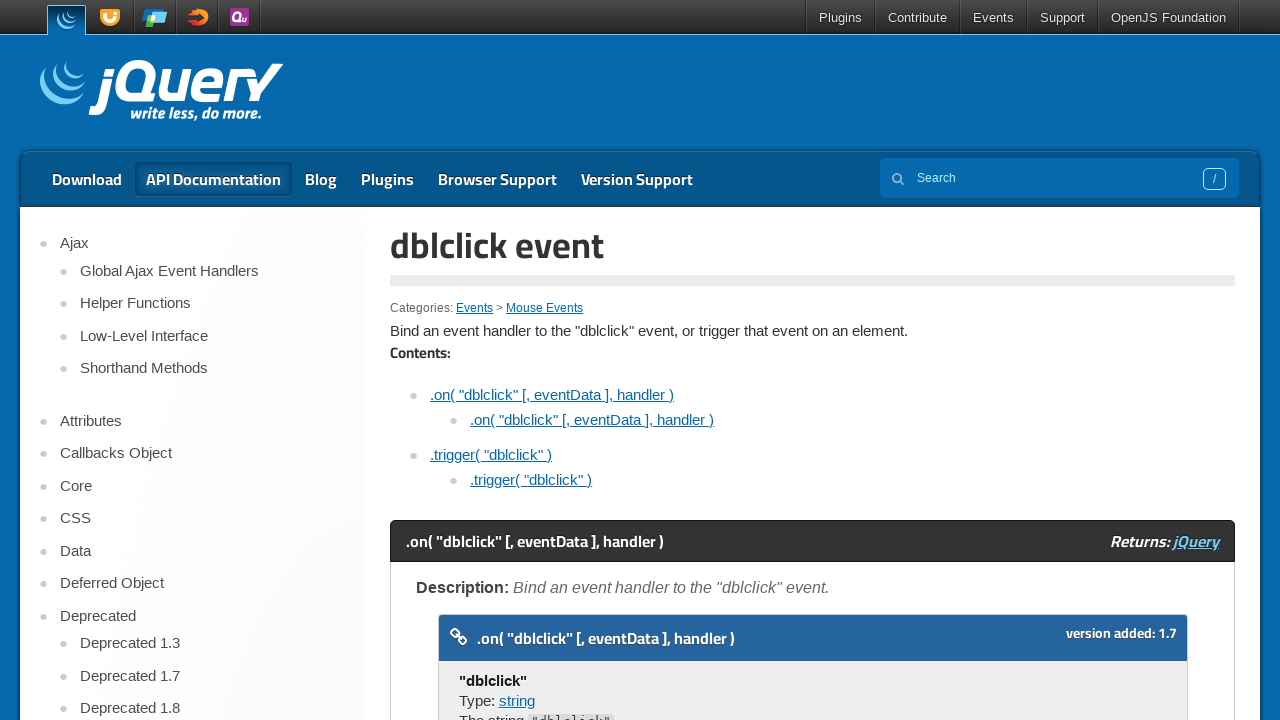

Scrolled double-click target element into view
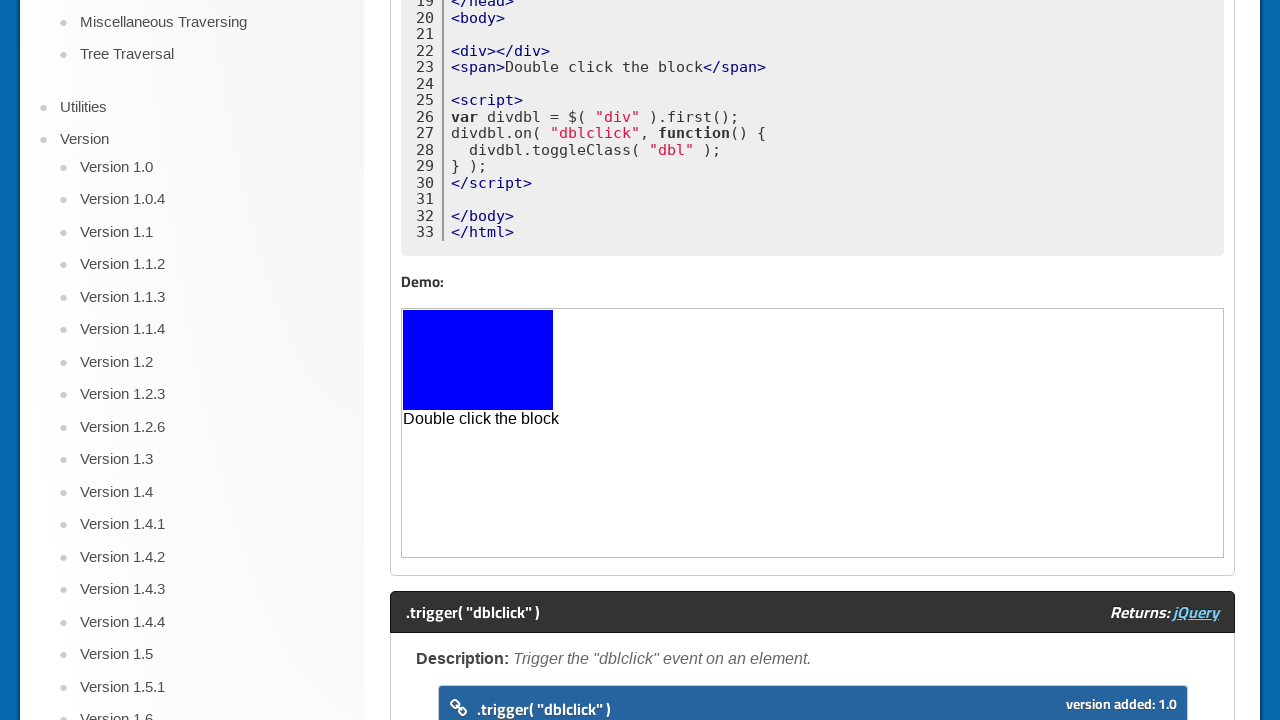

Double-clicked the blue square element at (478, 360) on iframe >> nth=0 >> internal:control=enter-frame >> body > div
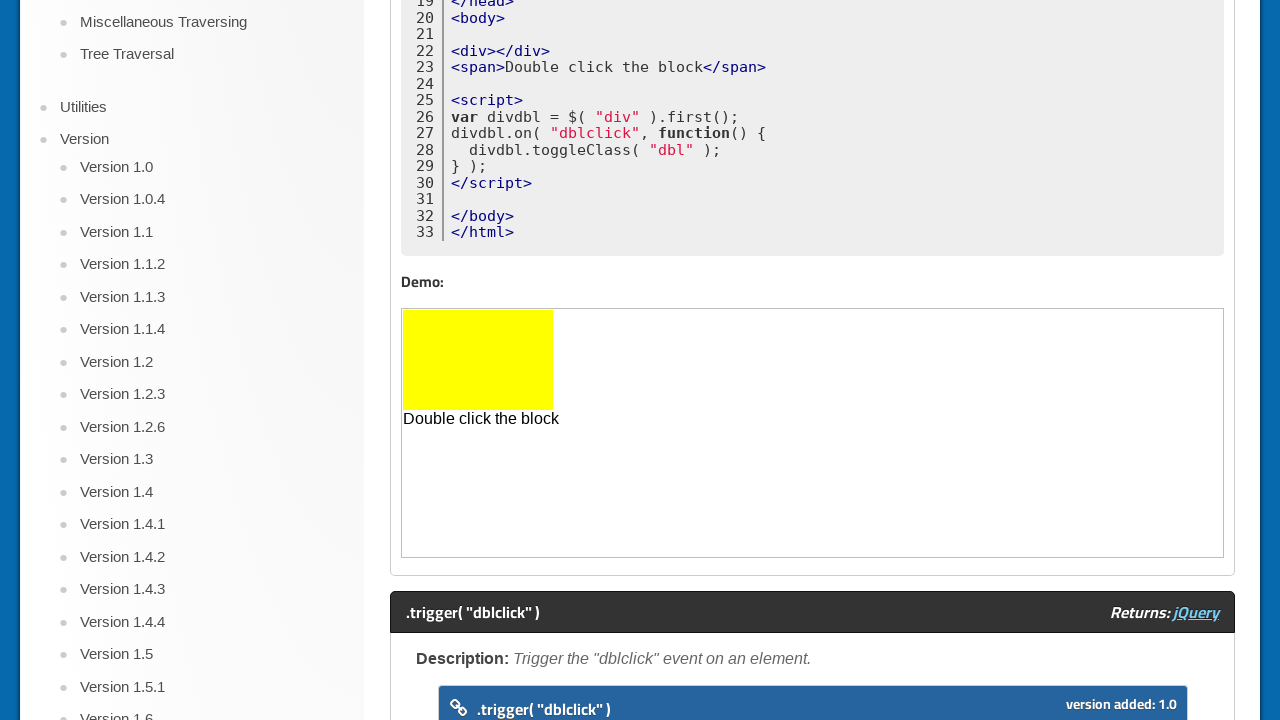

Located search box on main page
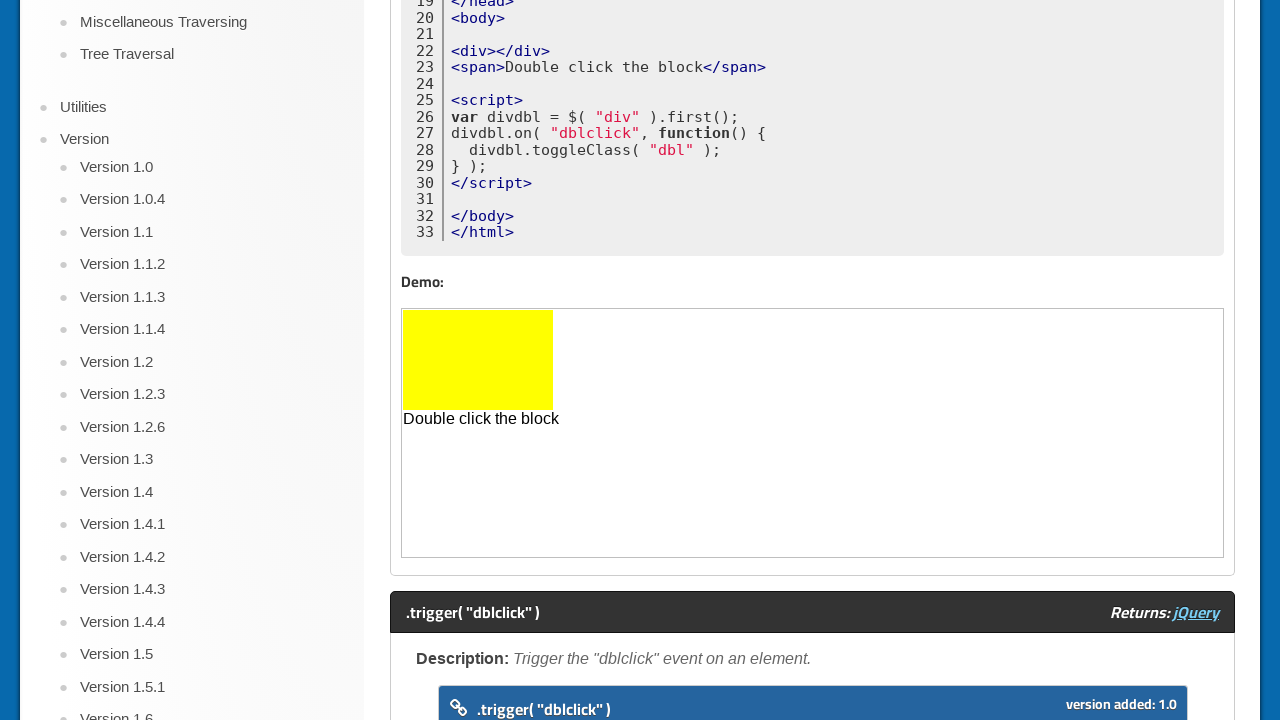

Scrolled to top of page
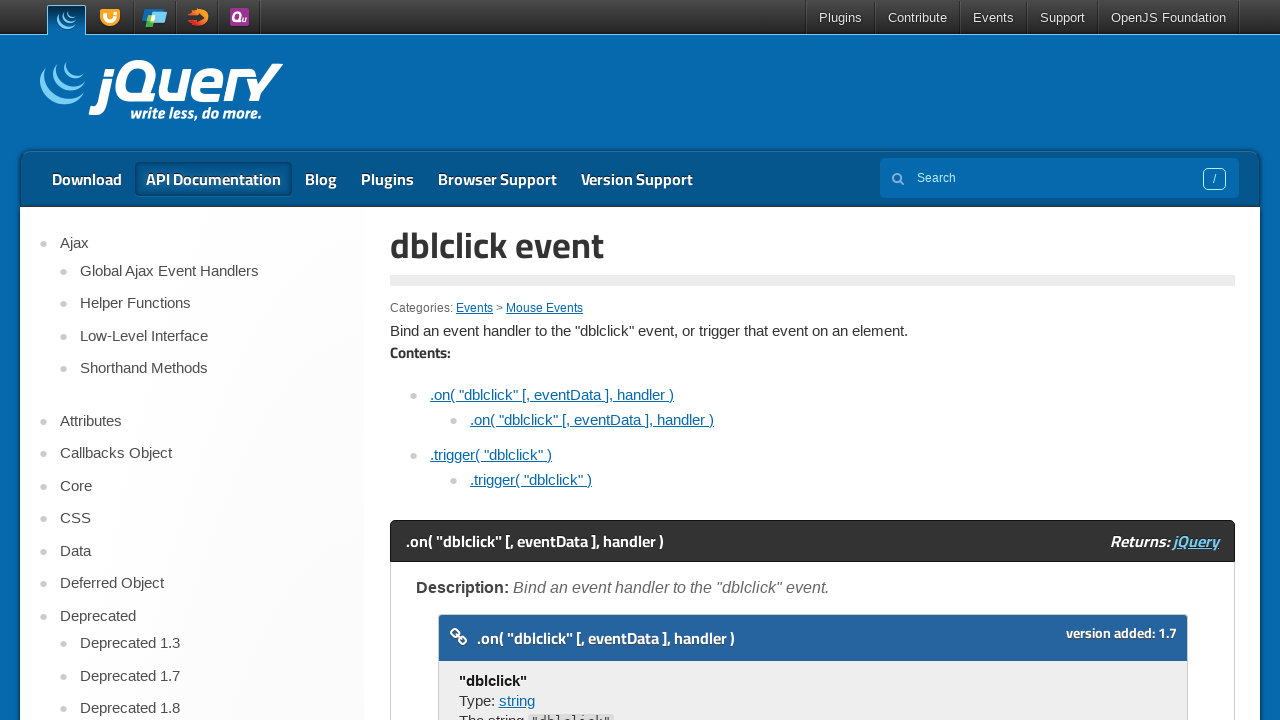

Typed 'JavascriptExecutor testing example' in search box on input[name='s']
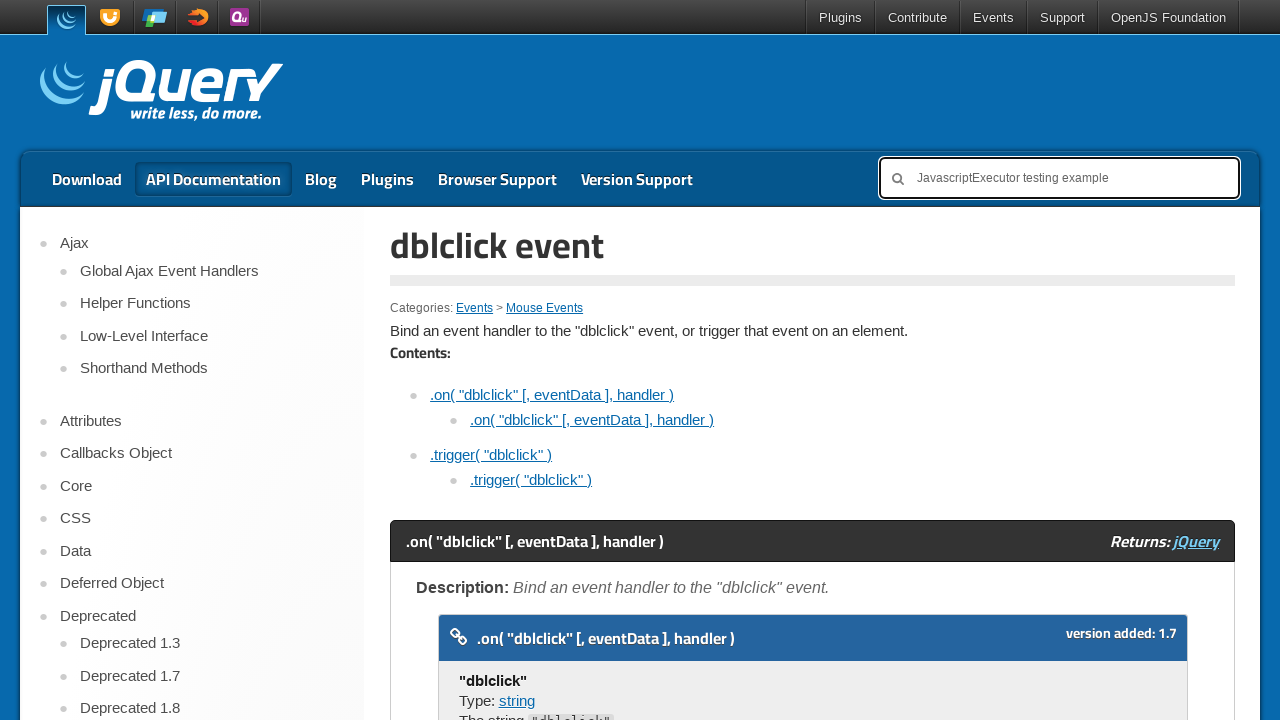

Located third image element (book image)
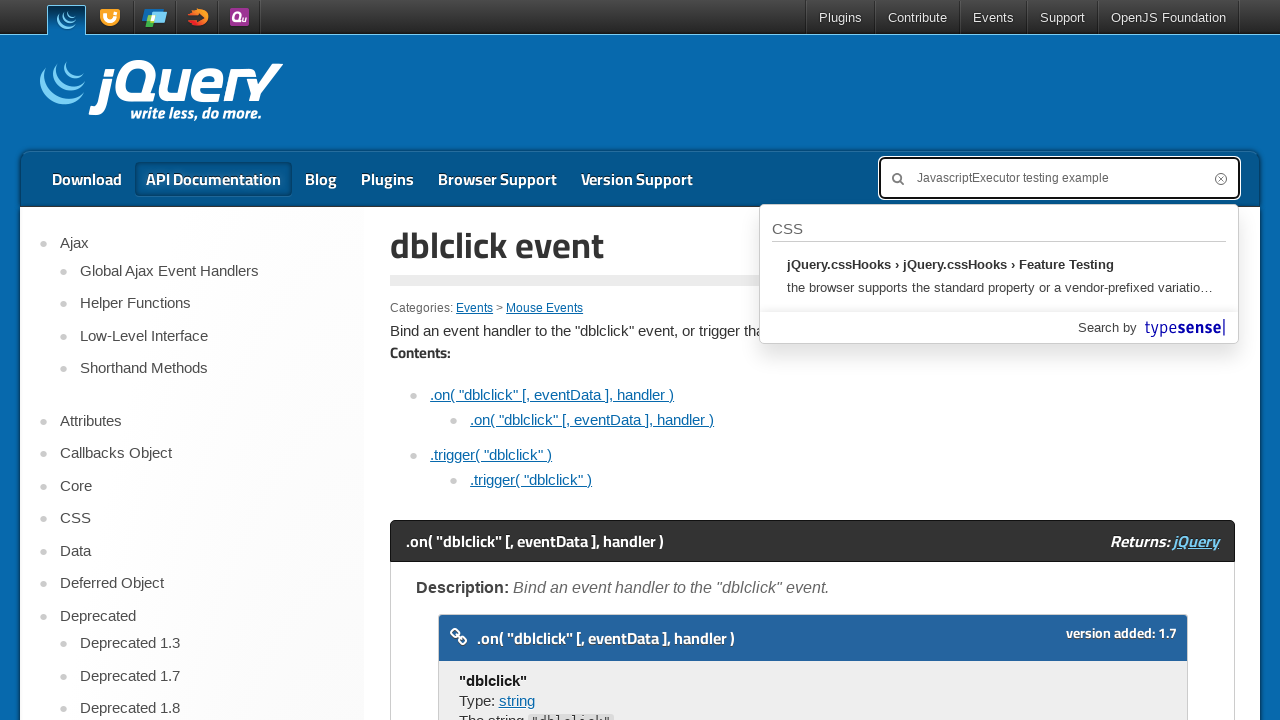

Scrolled to bottom of page
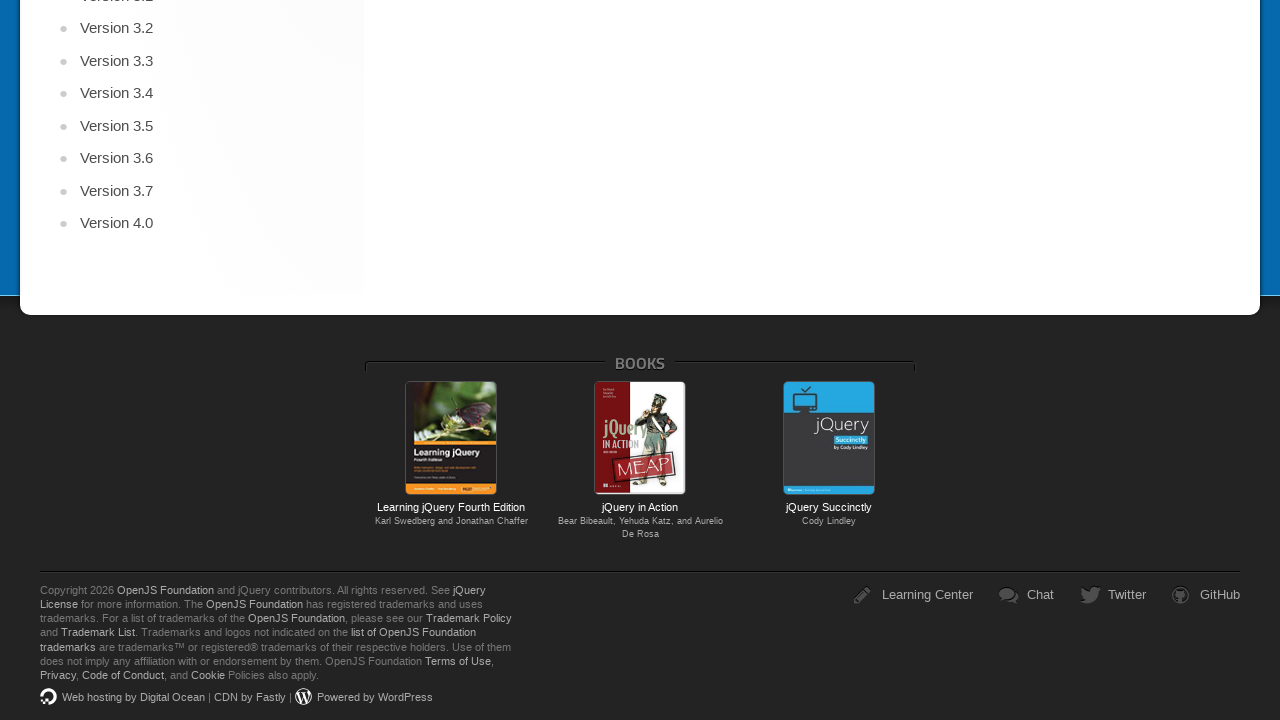

Waited for scroll animation to complete
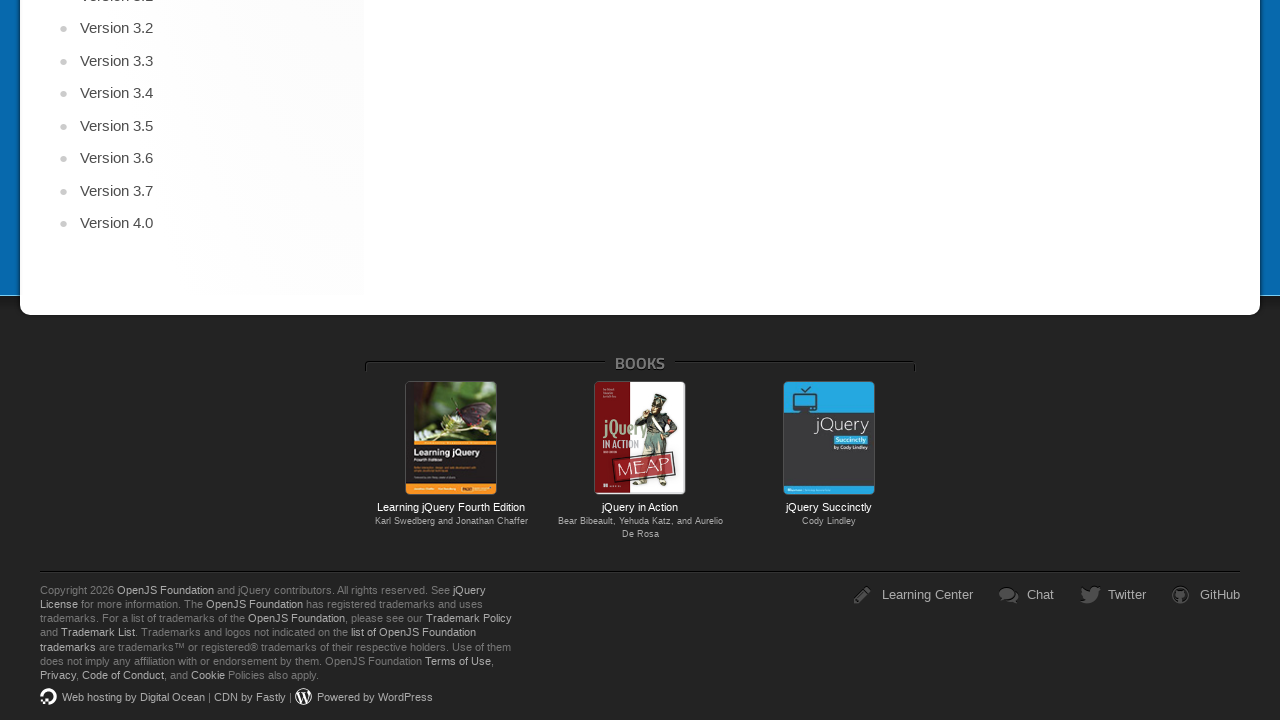

Clicked on the book image element at (640, 438) on img >> nth=2
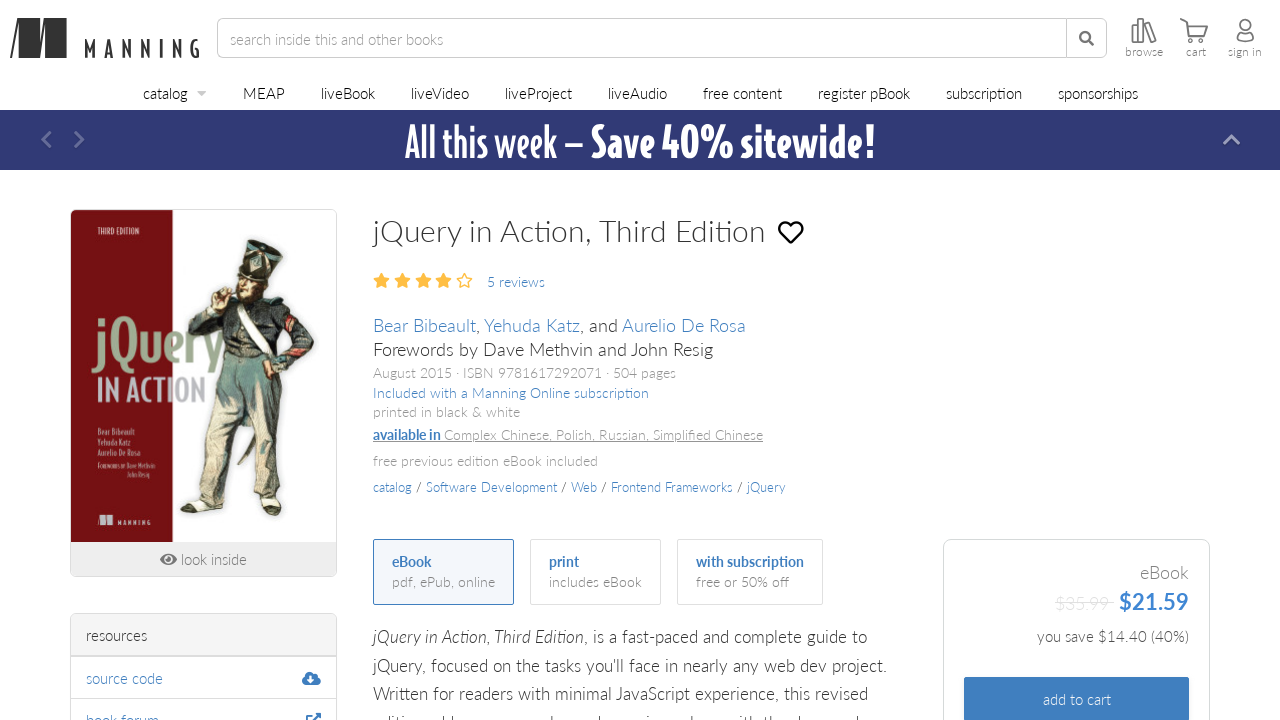

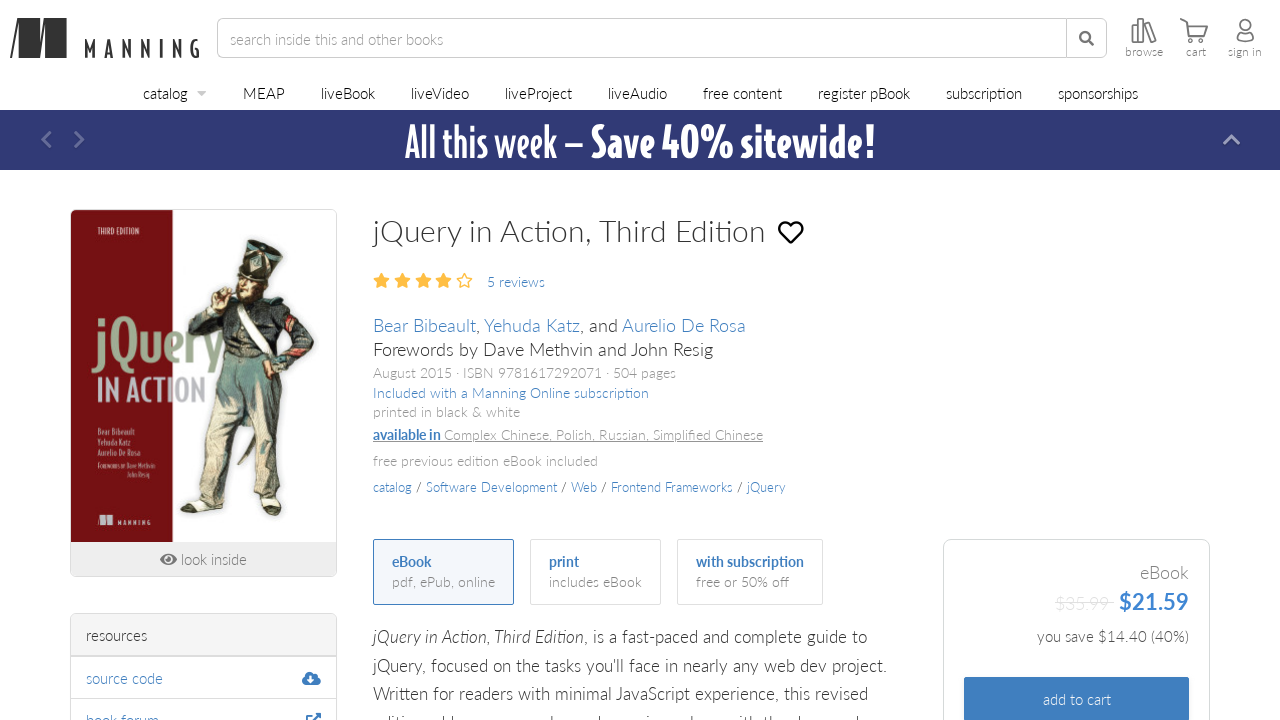